Tests shoe size checker with size 45, expecting size not available error message

Starting URL: https://lm.skillbox.cc/qa_tester/module03/practice1/

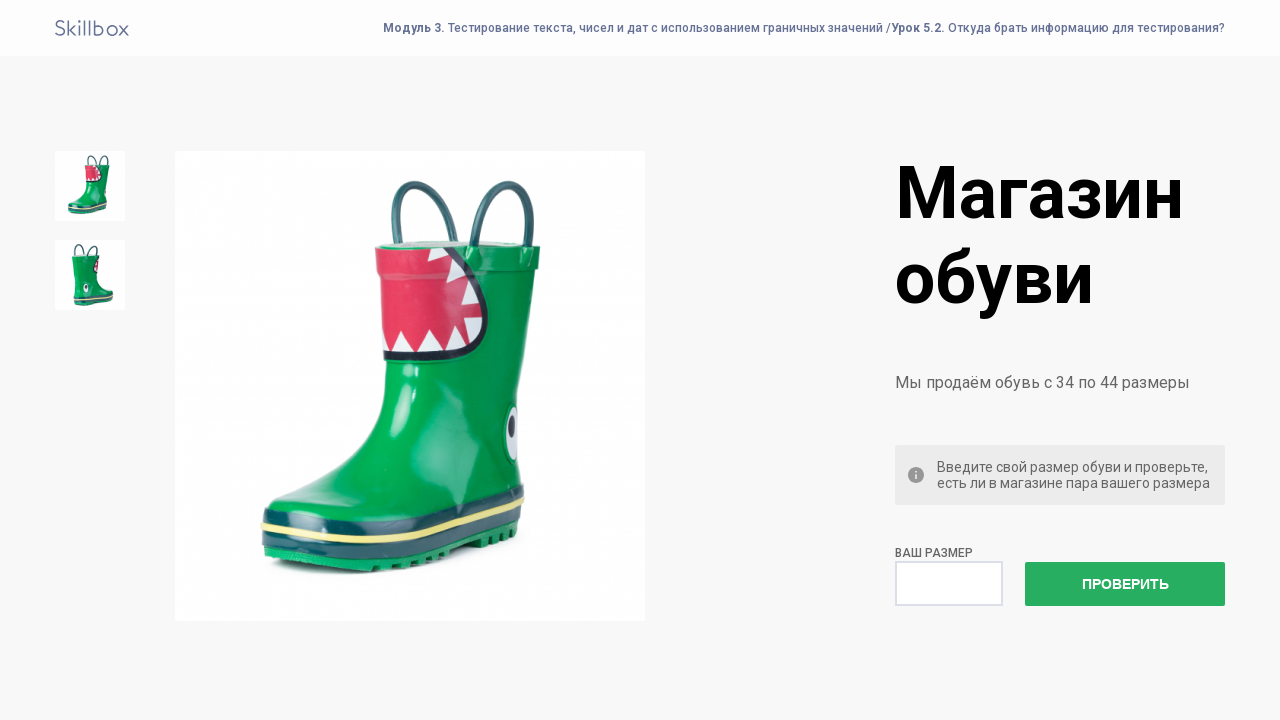

Entered shoe size 45 into size field on #size
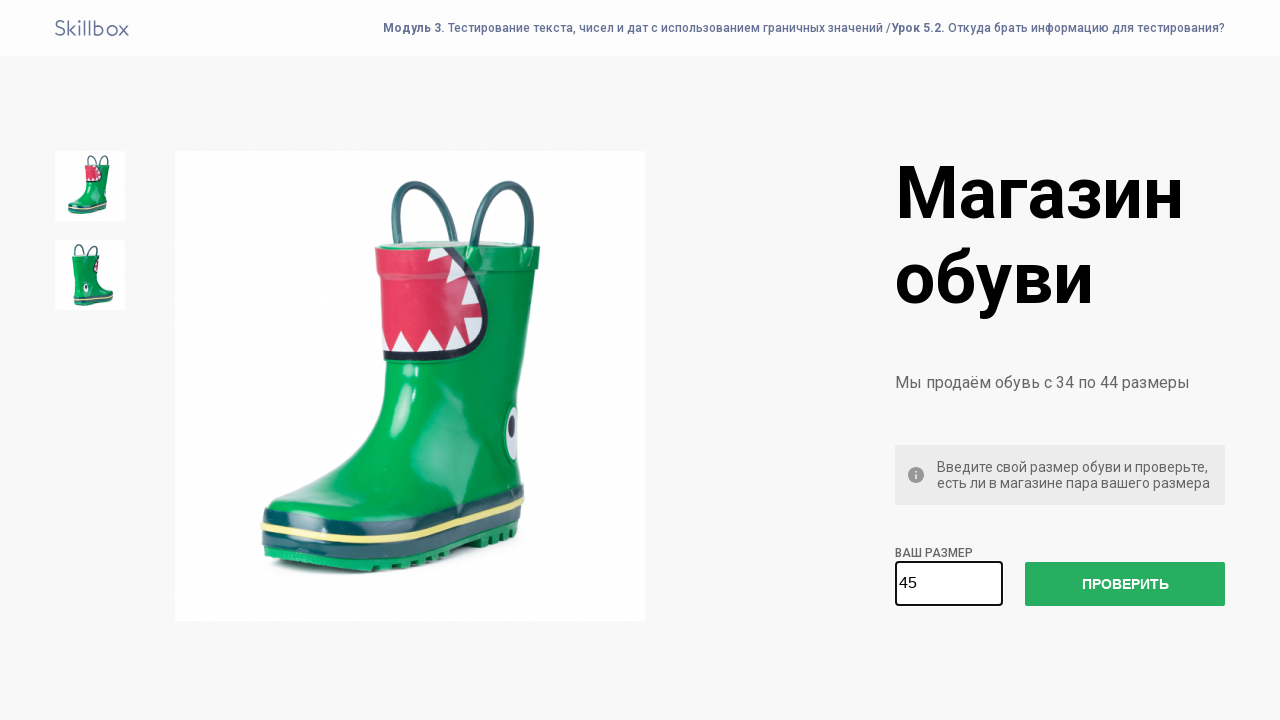

Clicked submit button to check shoe size availability at (1125, 584) on button
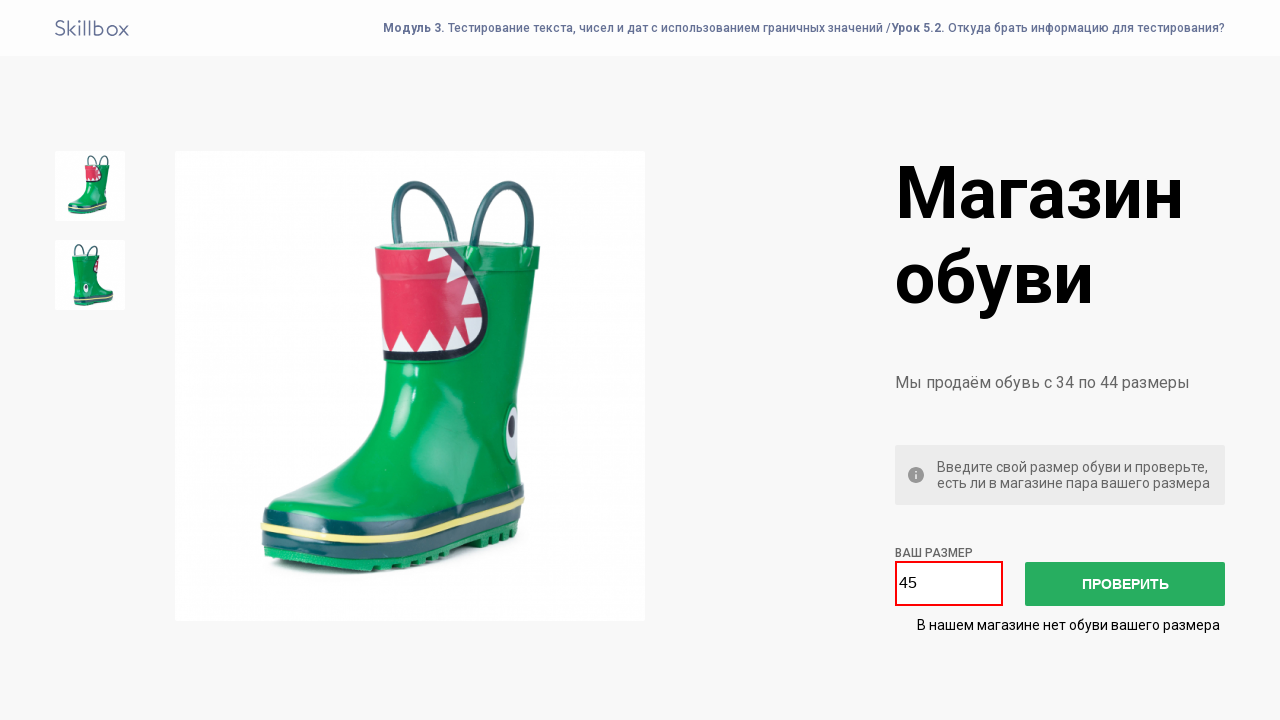

Size not available error message appeared
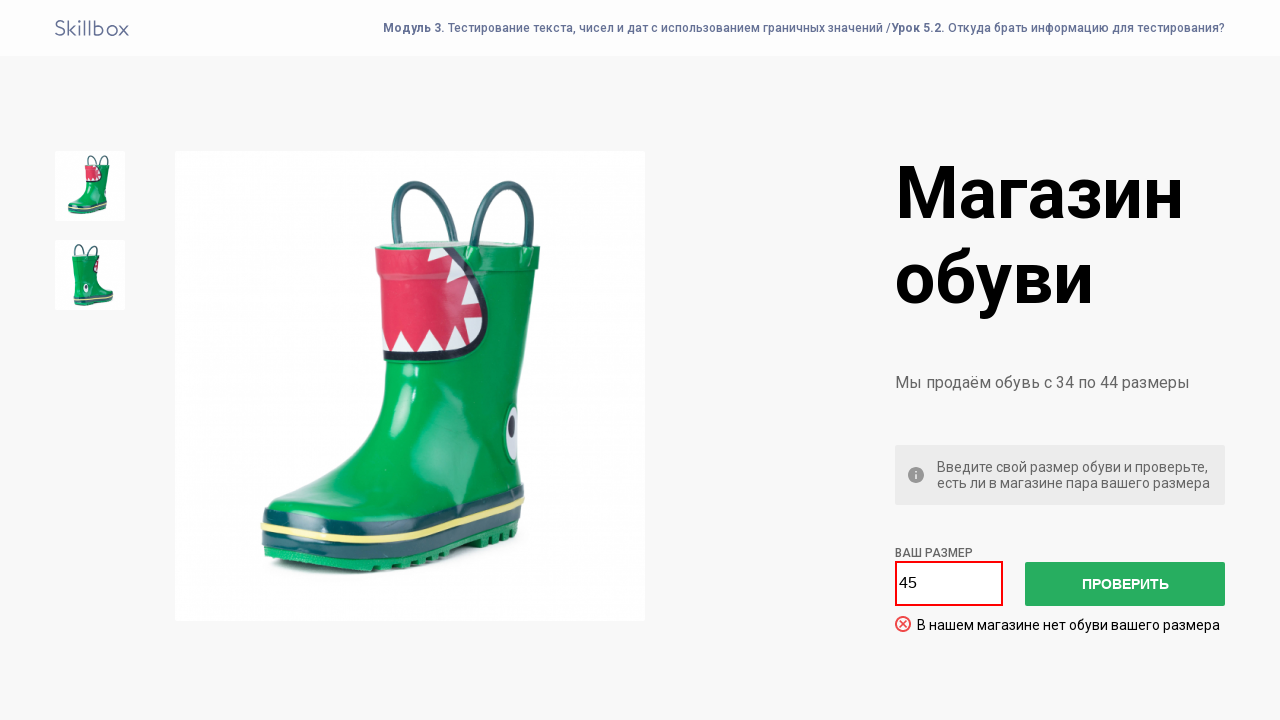

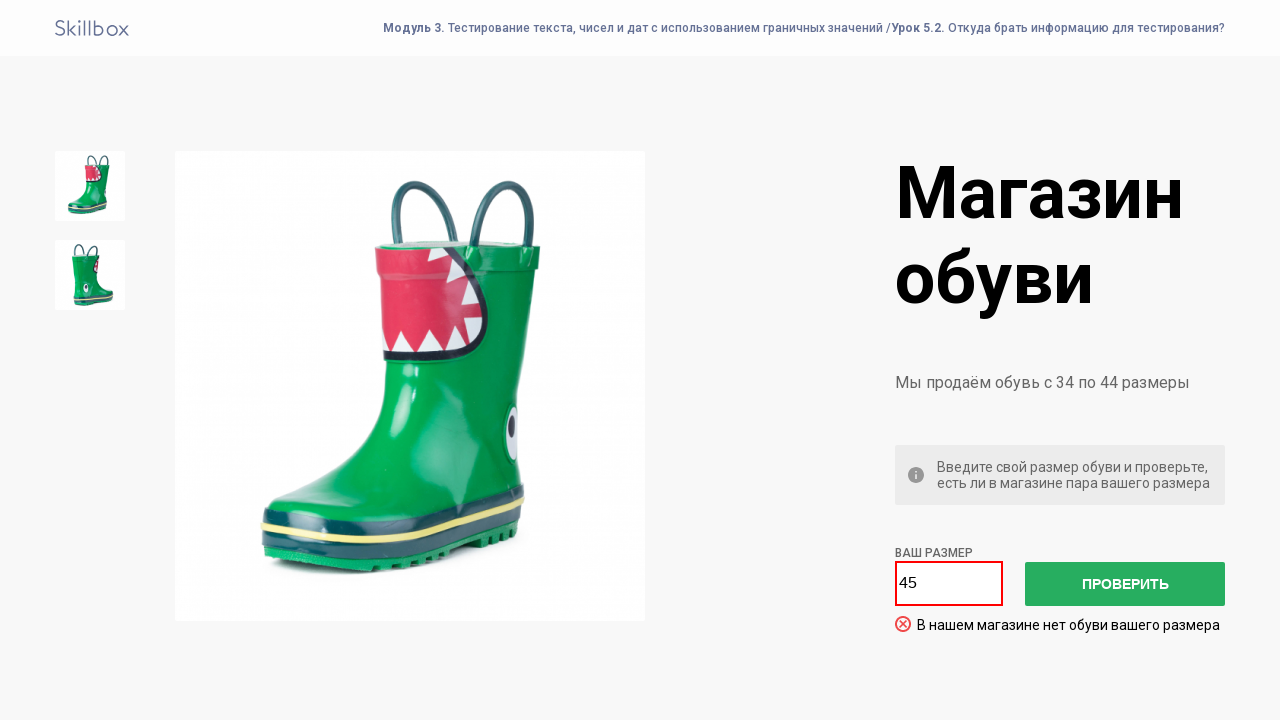